Tests dynamic checkbox removal by clicking a checkbox, clicking the Remove button, and verifying the checkbox disappears with a confirmation message.

Starting URL: https://the-internet.herokuapp.com/dynamic_controls

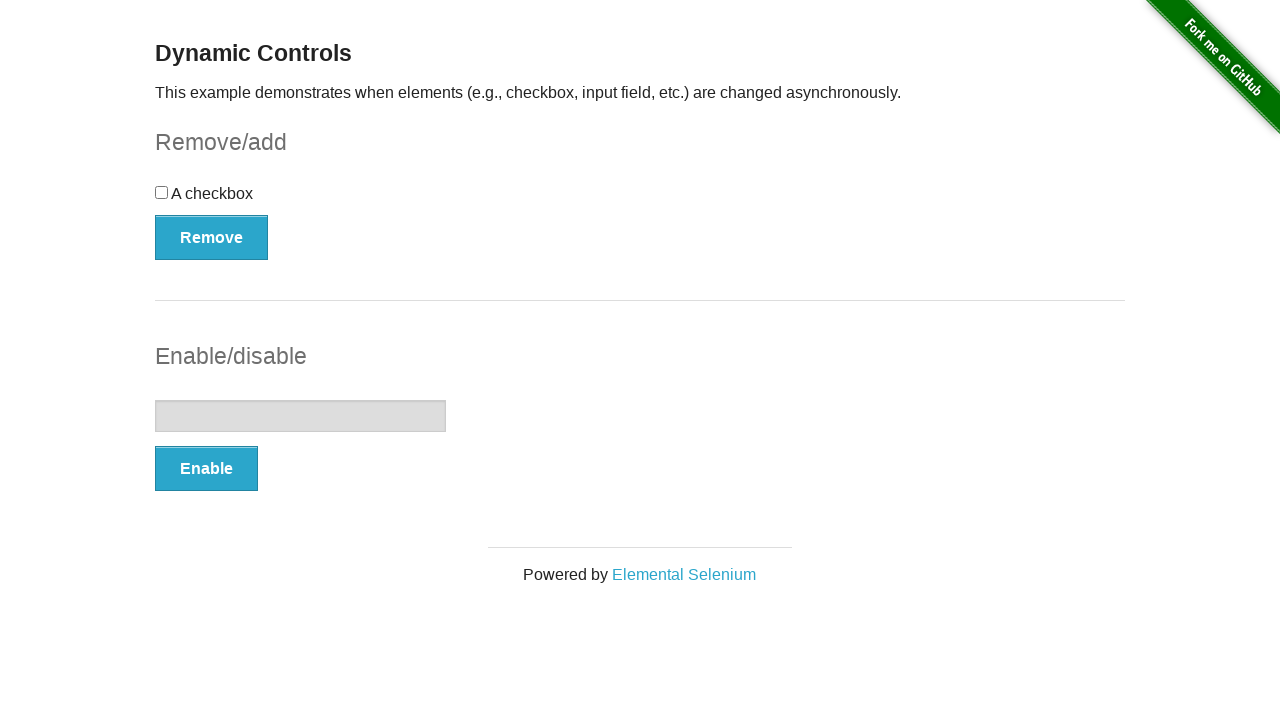

Navigated to the dynamic controls page
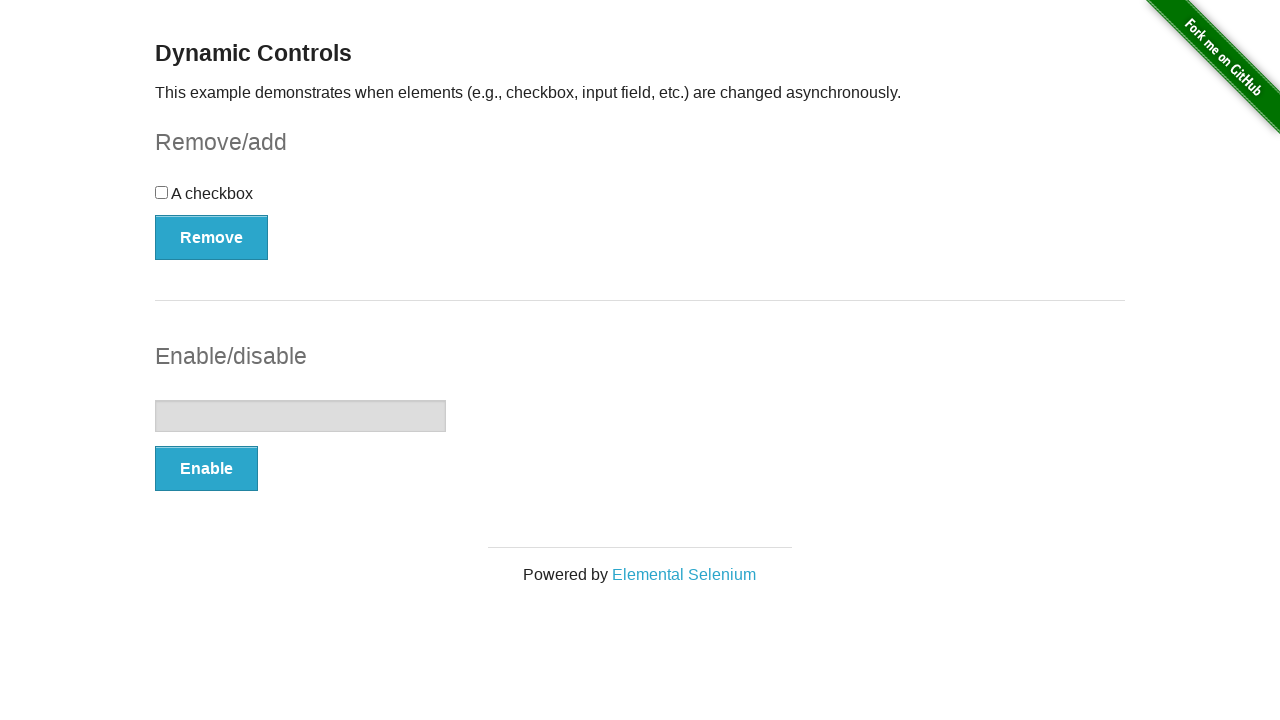

Checkbox became visible
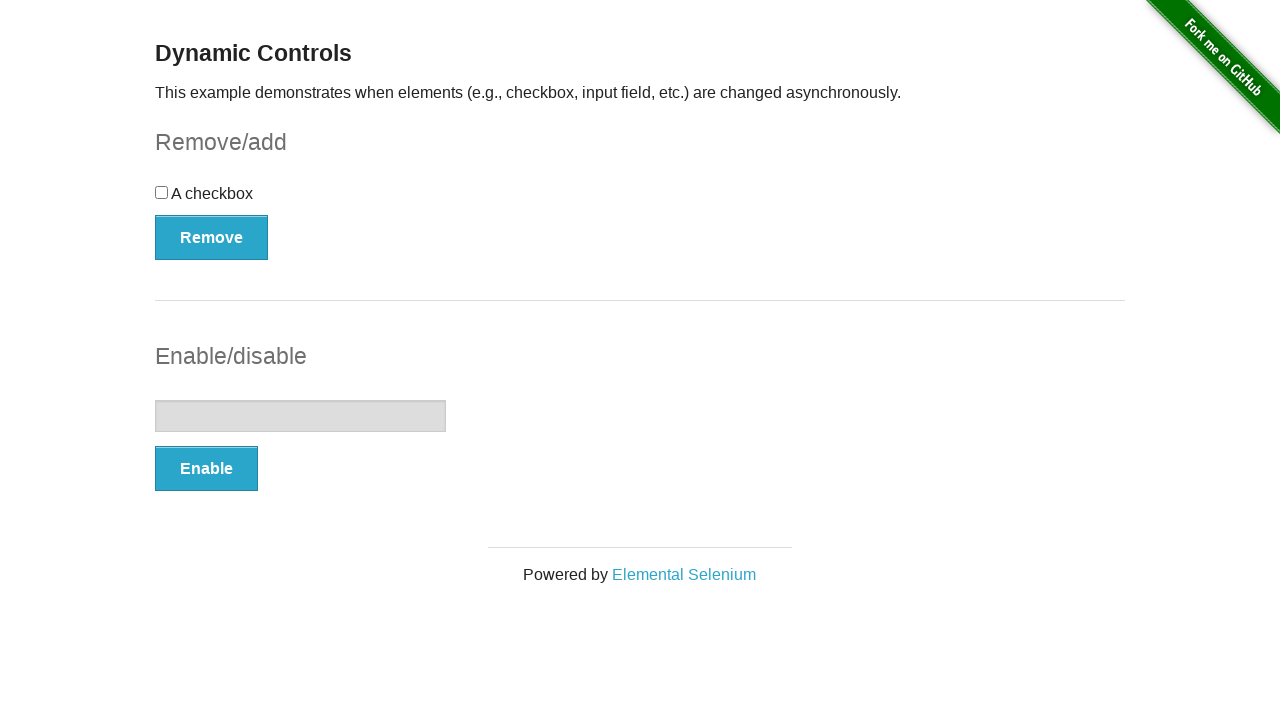

Clicked the checkbox to select it at (162, 192) on input[type='checkbox']
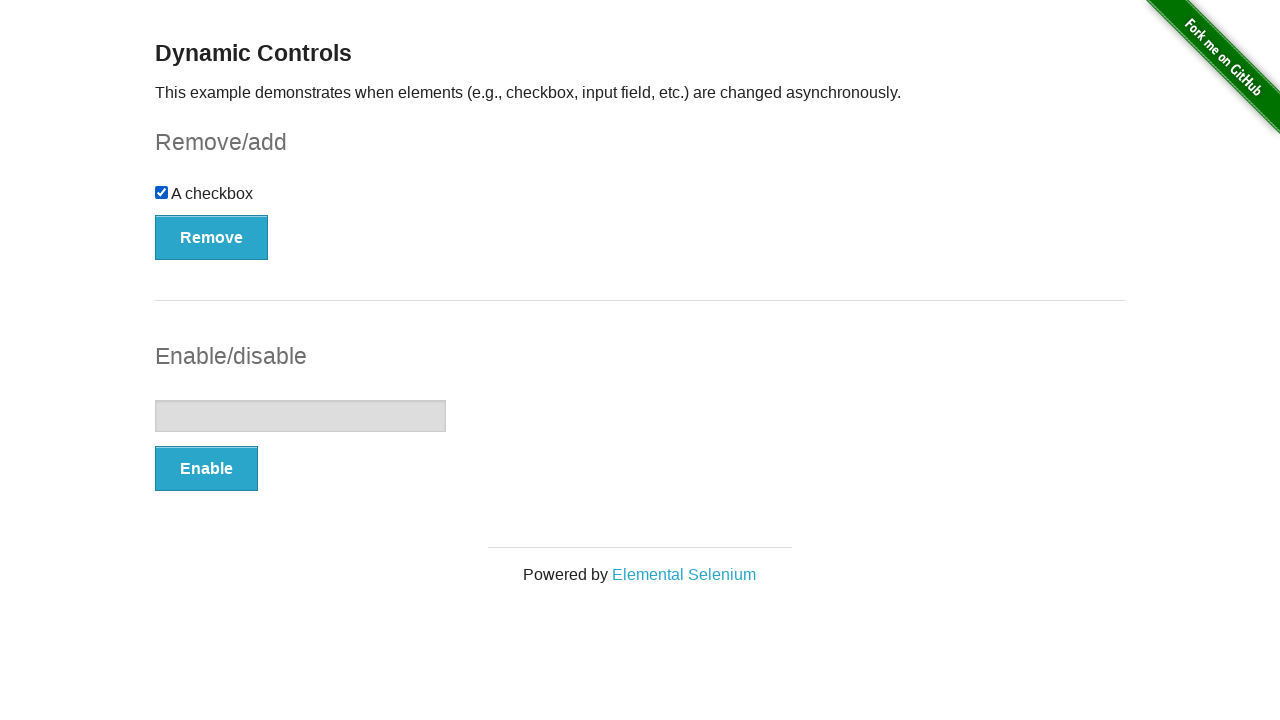

Clicked the Remove button at (212, 237) on button:has-text('Remove')
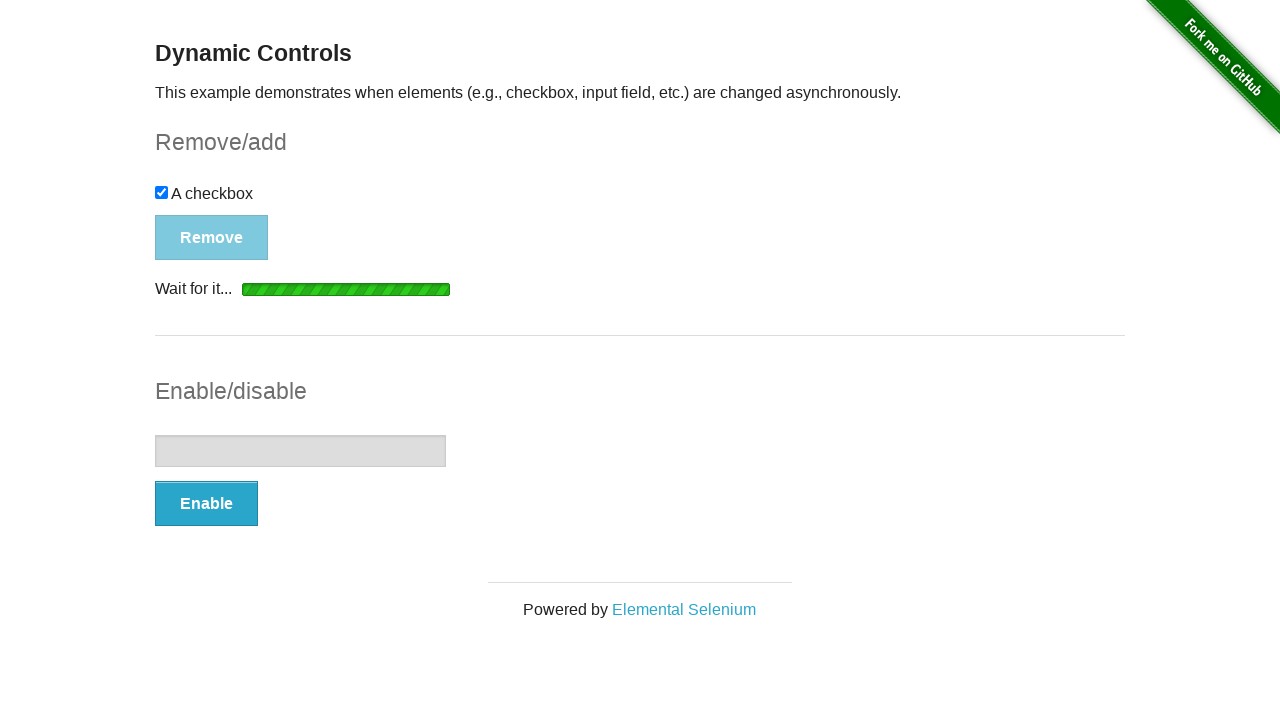

Confirmation message appeared
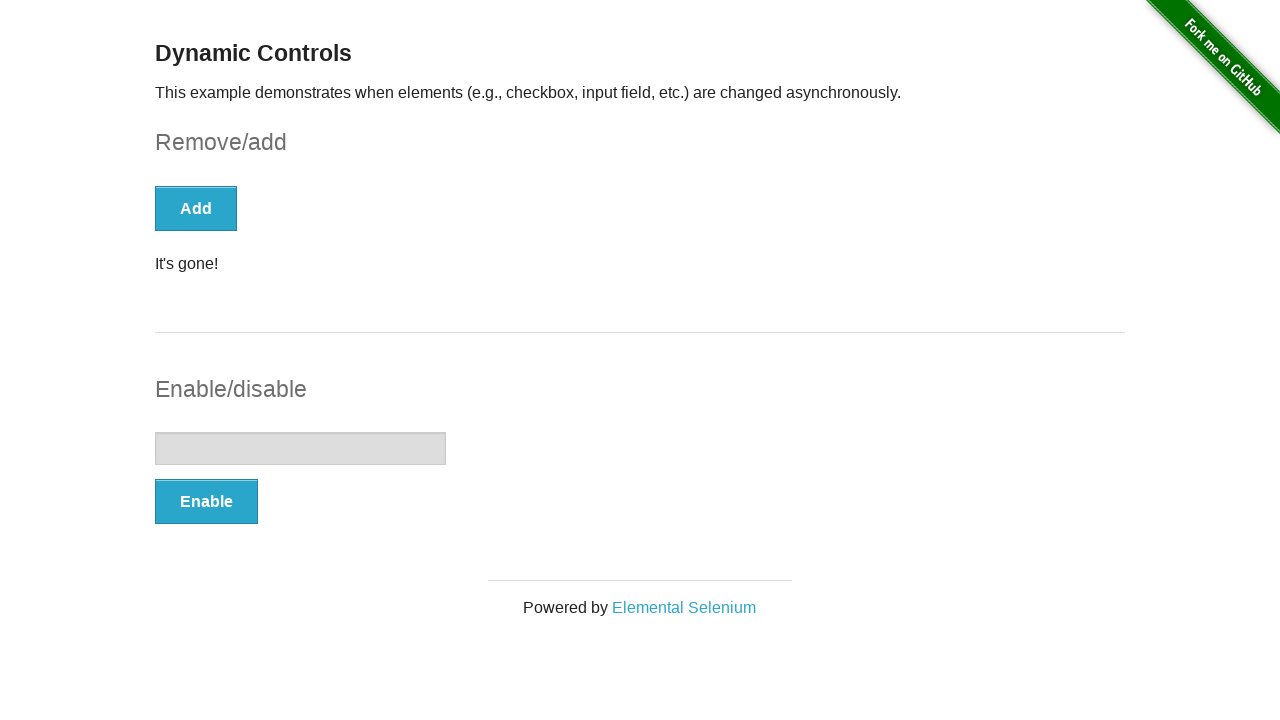

Verified confirmation message contains 'It's gone!'
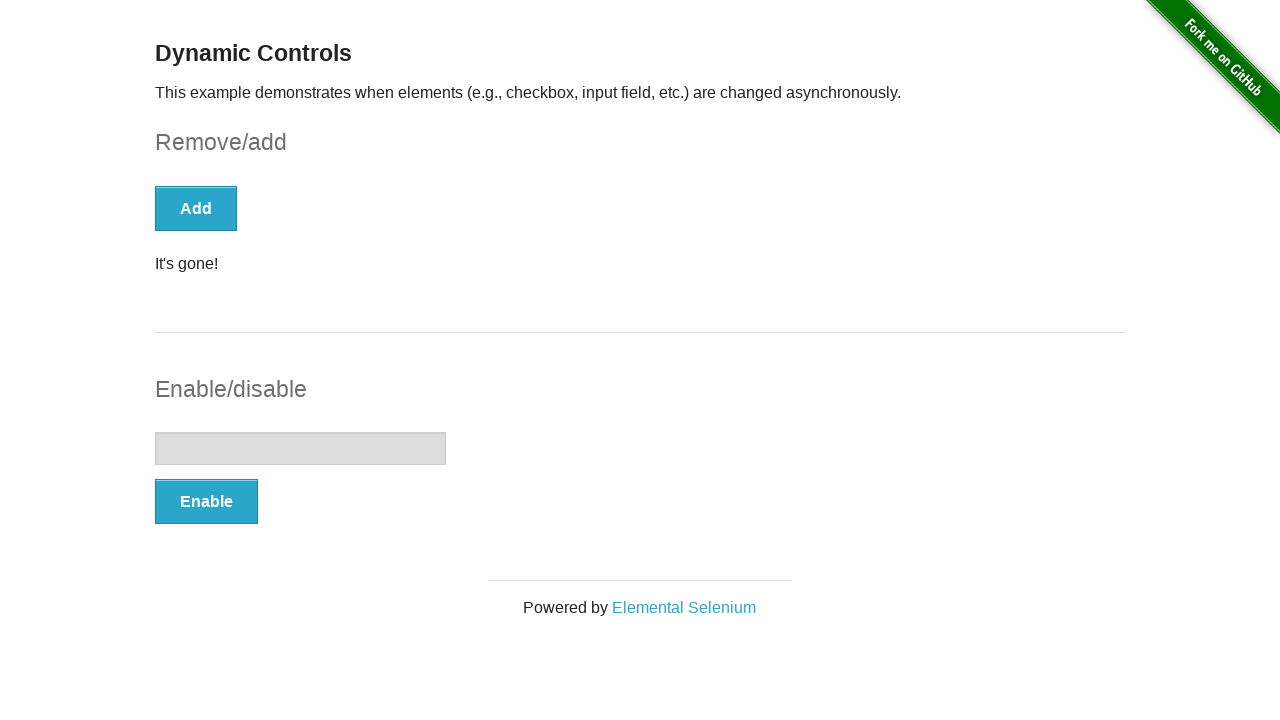

Verified checkbox is no longer visible
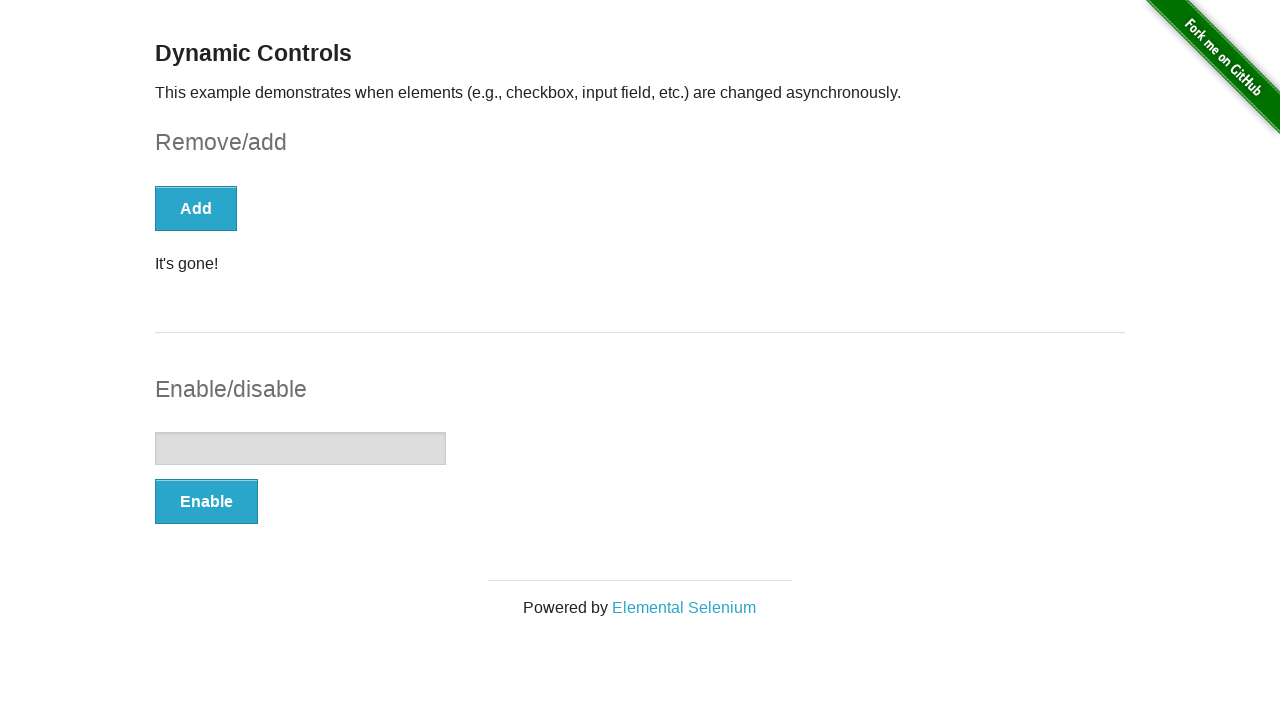

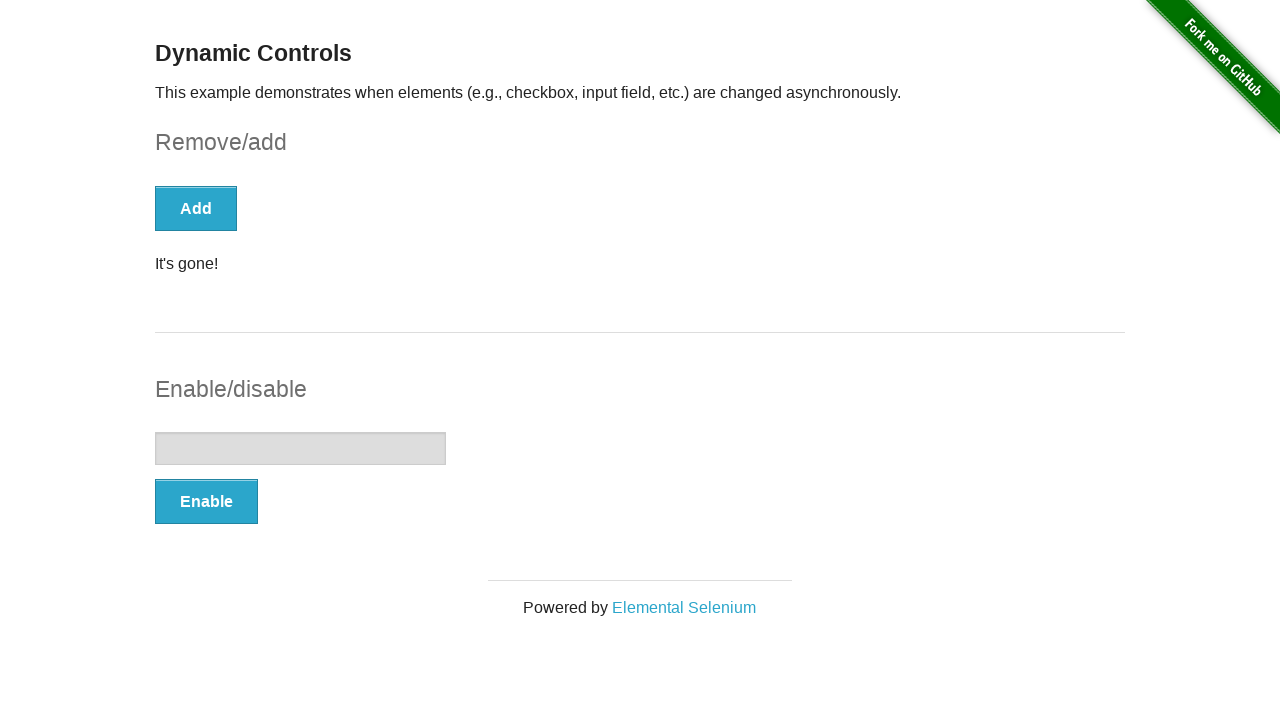